Tests the Playwright homepage by verifying the page title contains "Playwright", checking the "Get started" link has the correct href attribute, clicking it, and verifying navigation to the intro page.

Starting URL: https://playwright.dev

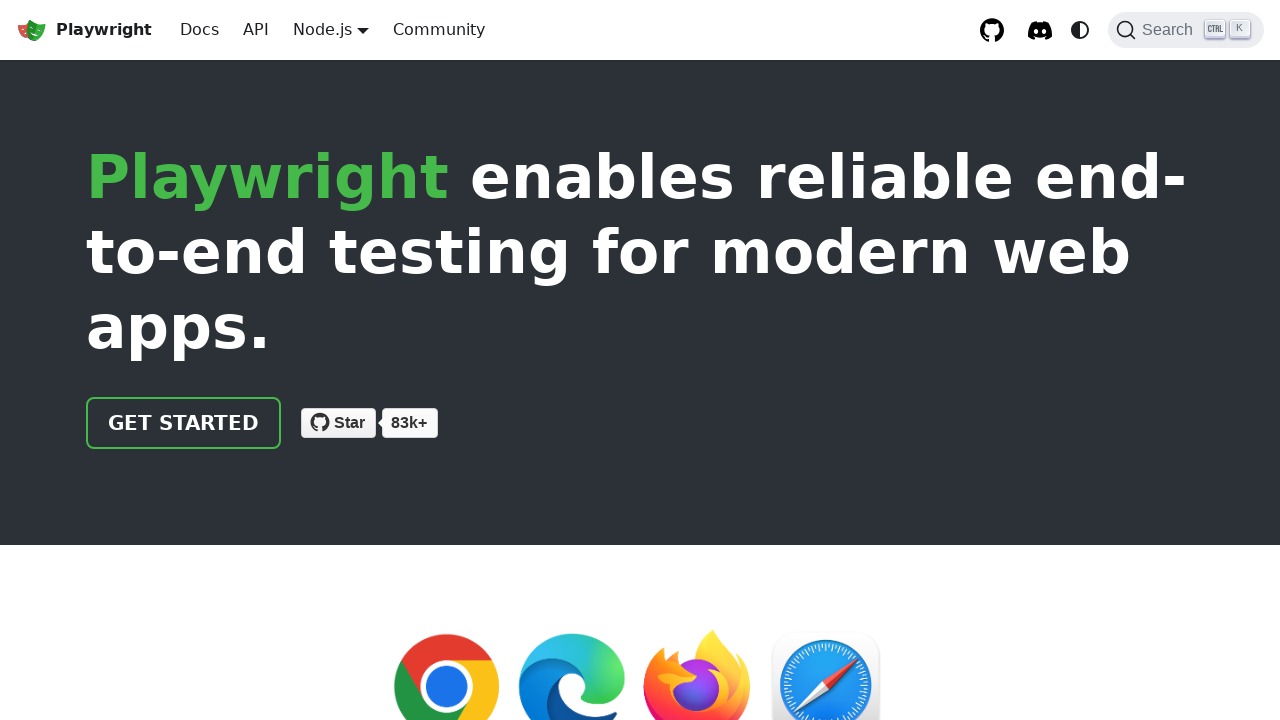

Verified page title contains 'Playwright'
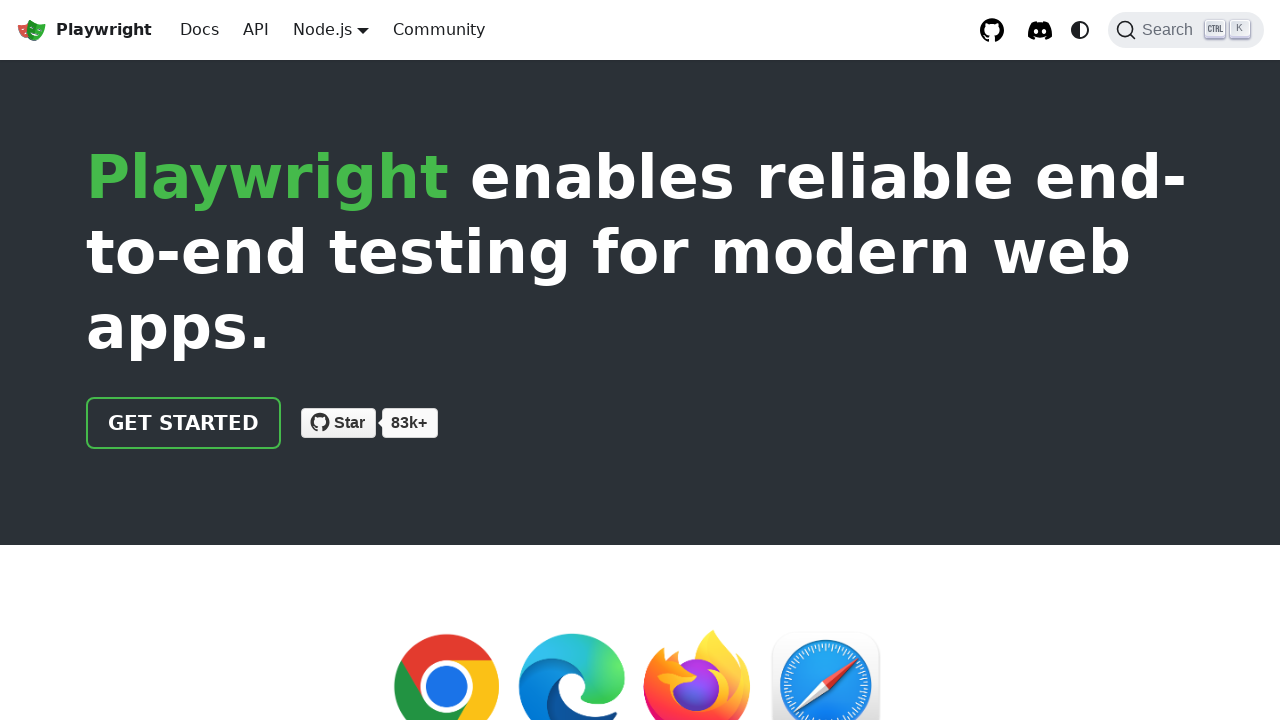

Located the 'Get started' link
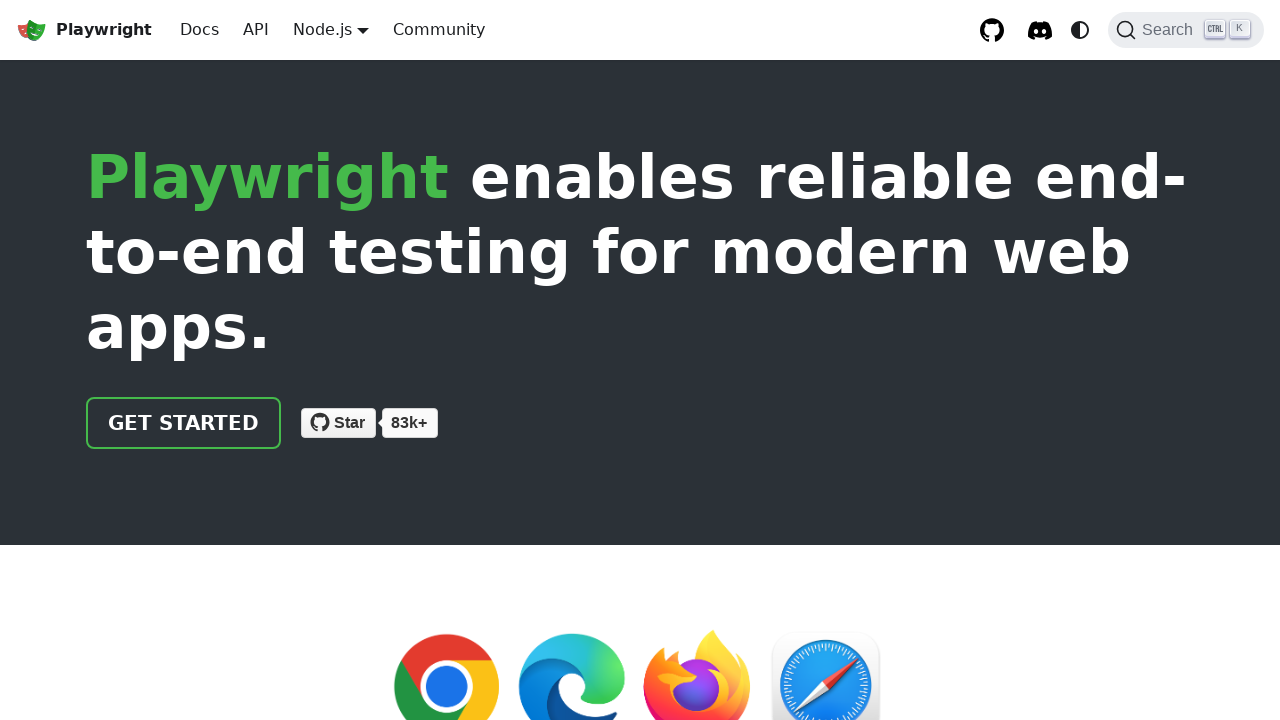

Verified 'Get started' link href is '/docs/intro'
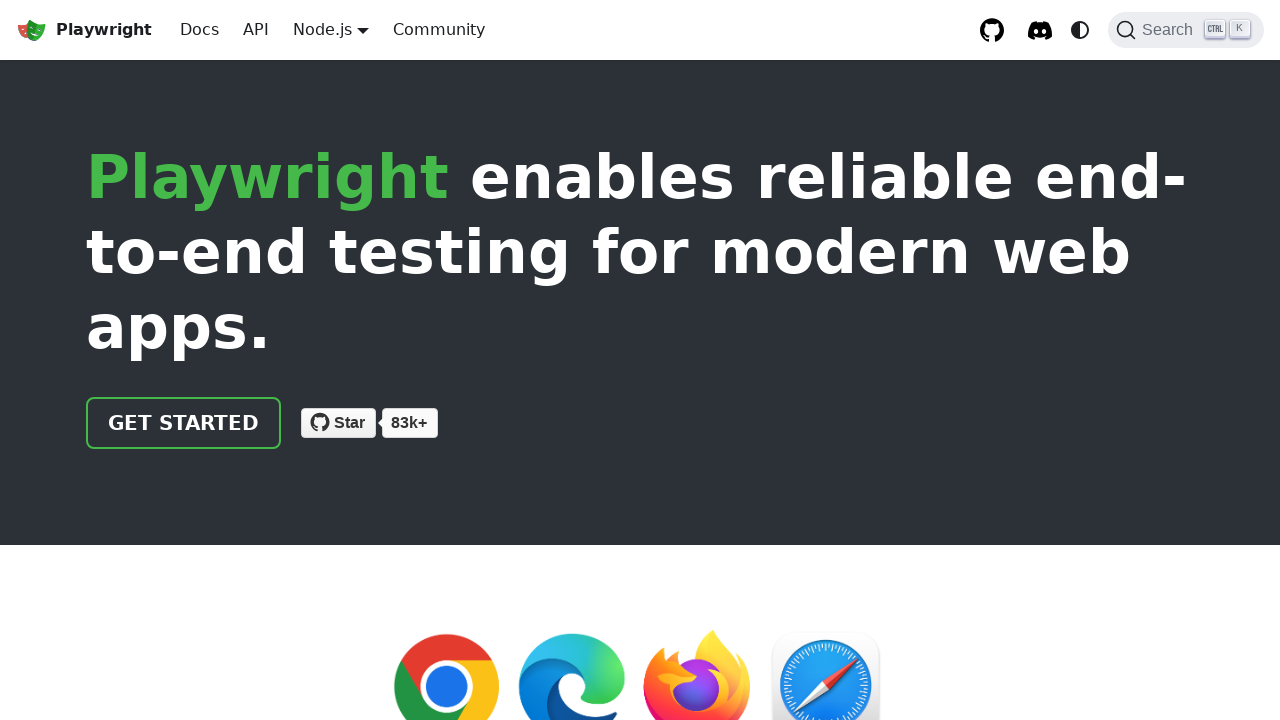

Clicked the 'Get started' link at (184, 423) on internal:role=link[name="Get started"i]
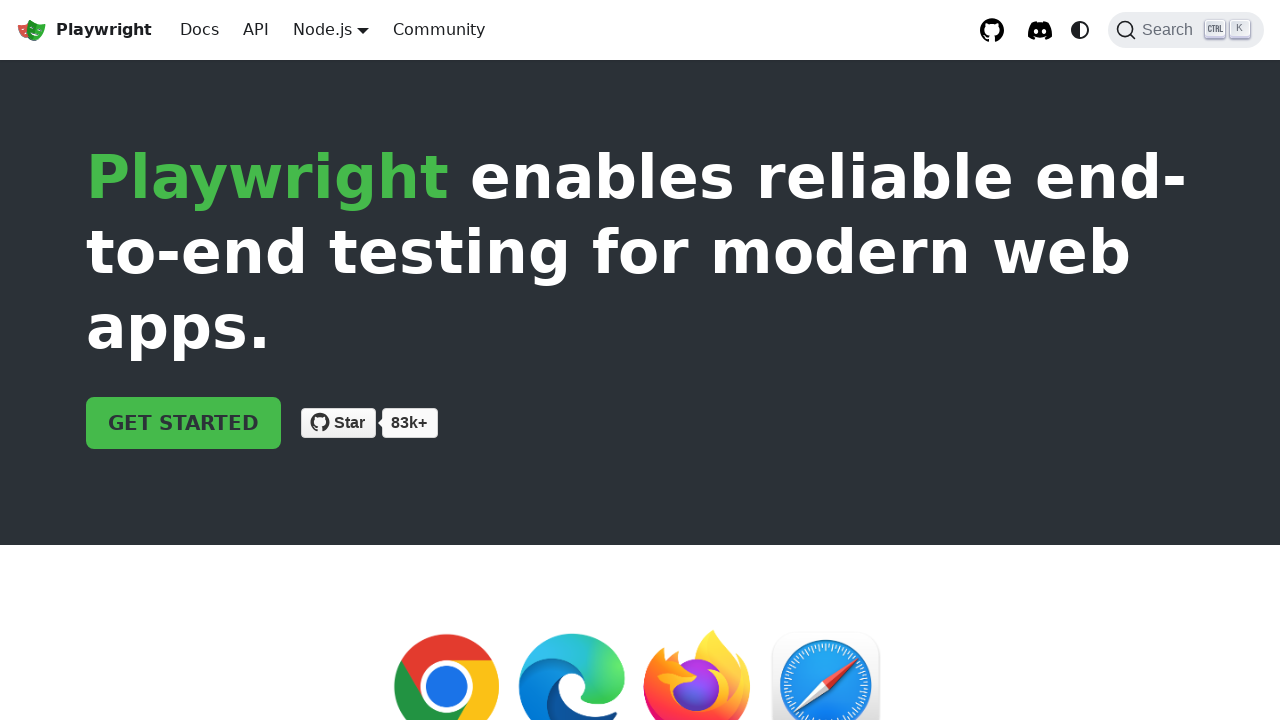

Navigated to intro page - URL contains 'intro'
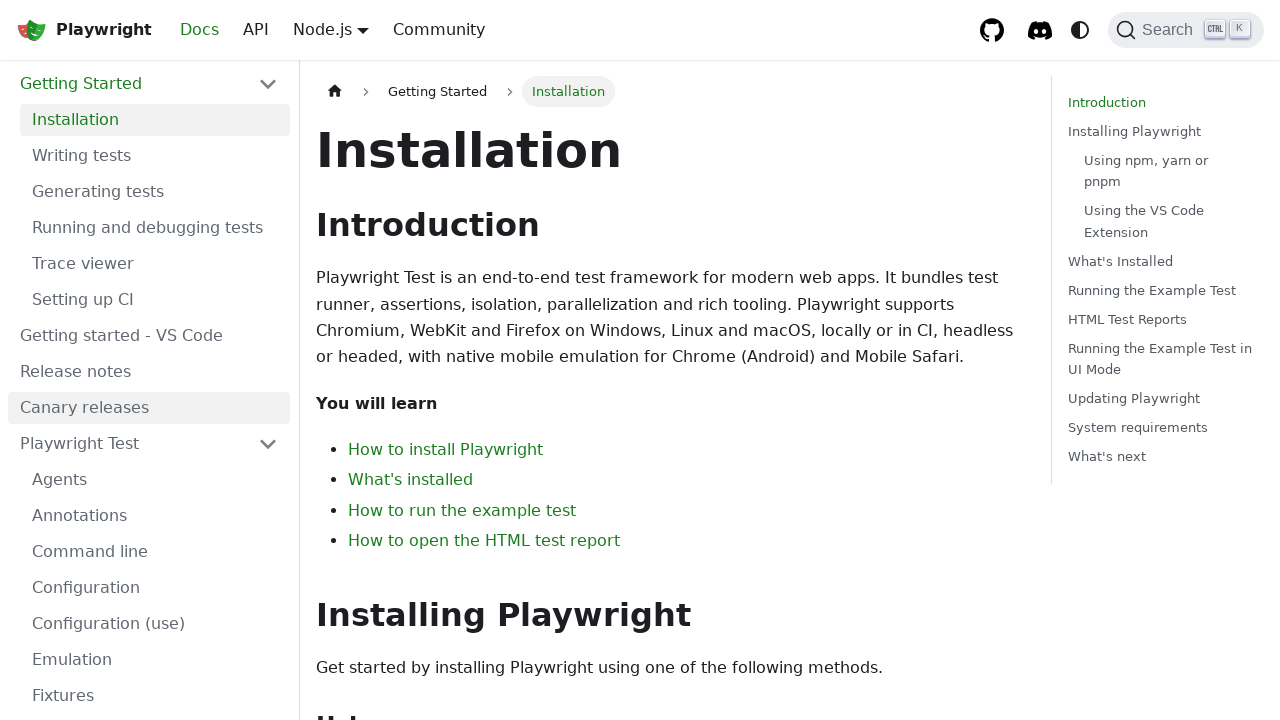

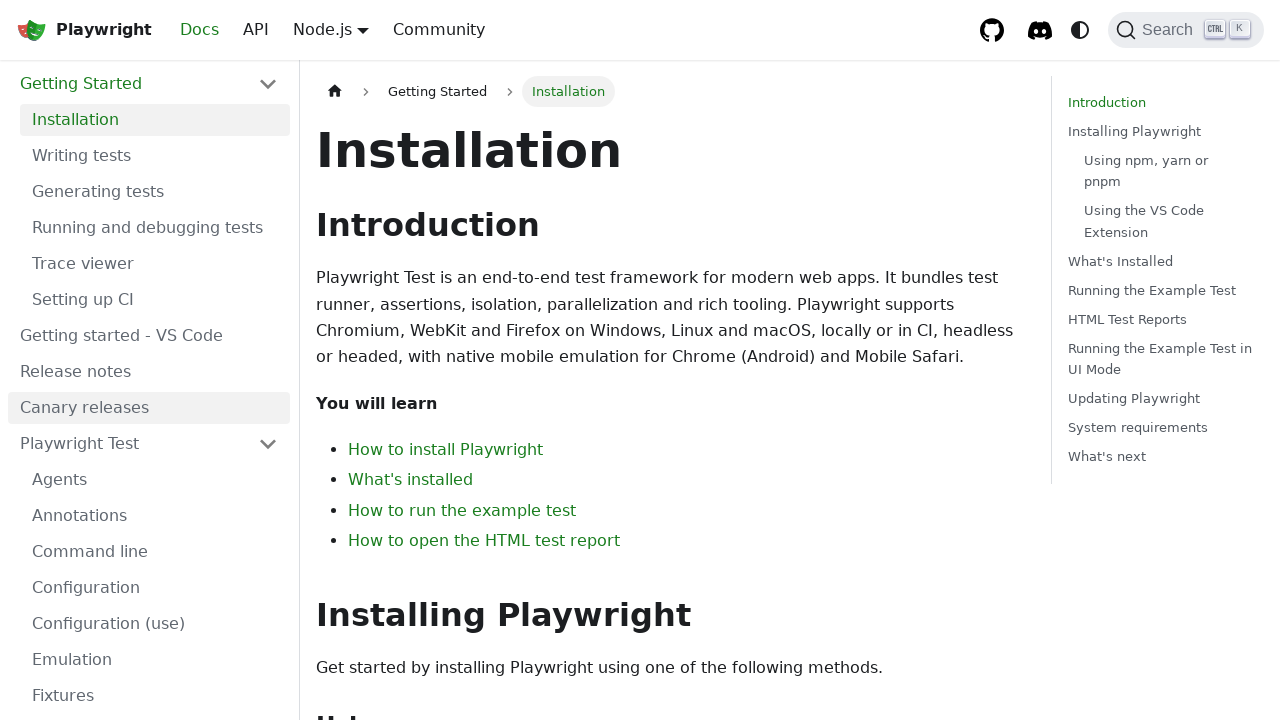